Tests that the toggle all checkbox state updates when individual items are completed or uncompleted

Starting URL: https://demo.playwright.dev/todomvc

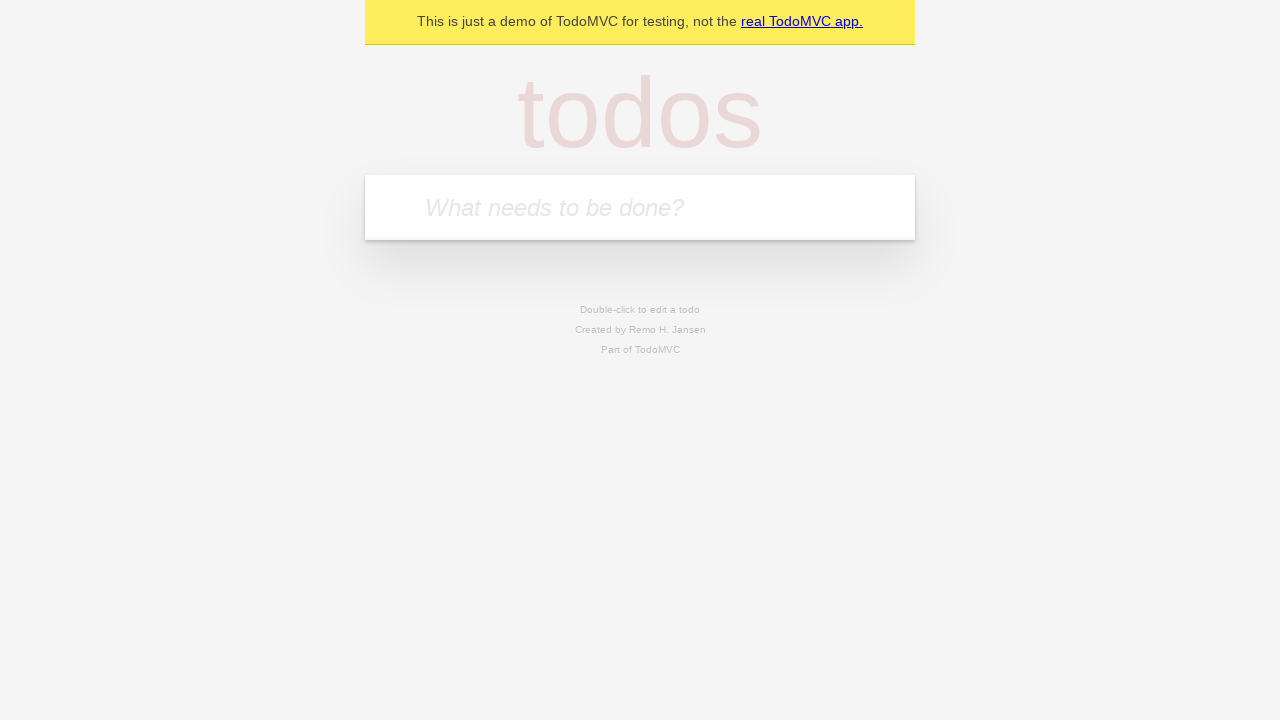

Filled todo input with 'buy some cheese' on internal:attr=[placeholder="What needs to be done?"i]
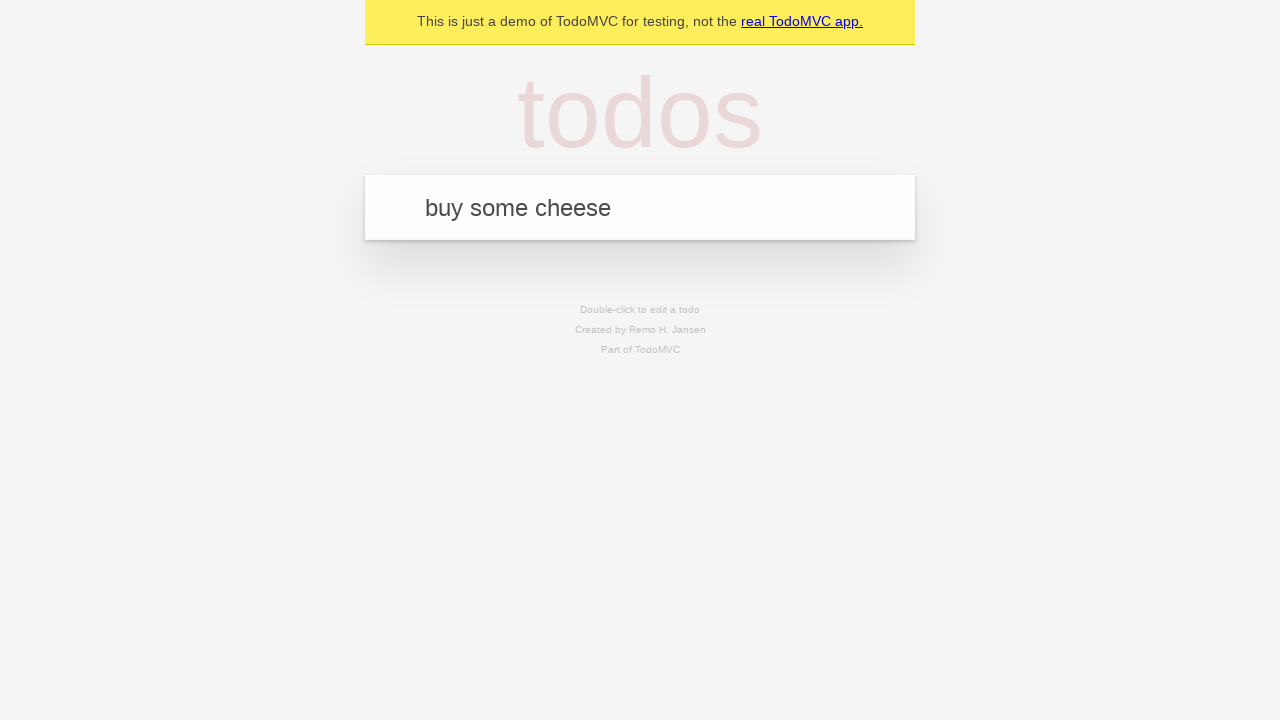

Pressed Enter to add first todo on internal:attr=[placeholder="What needs to be done?"i]
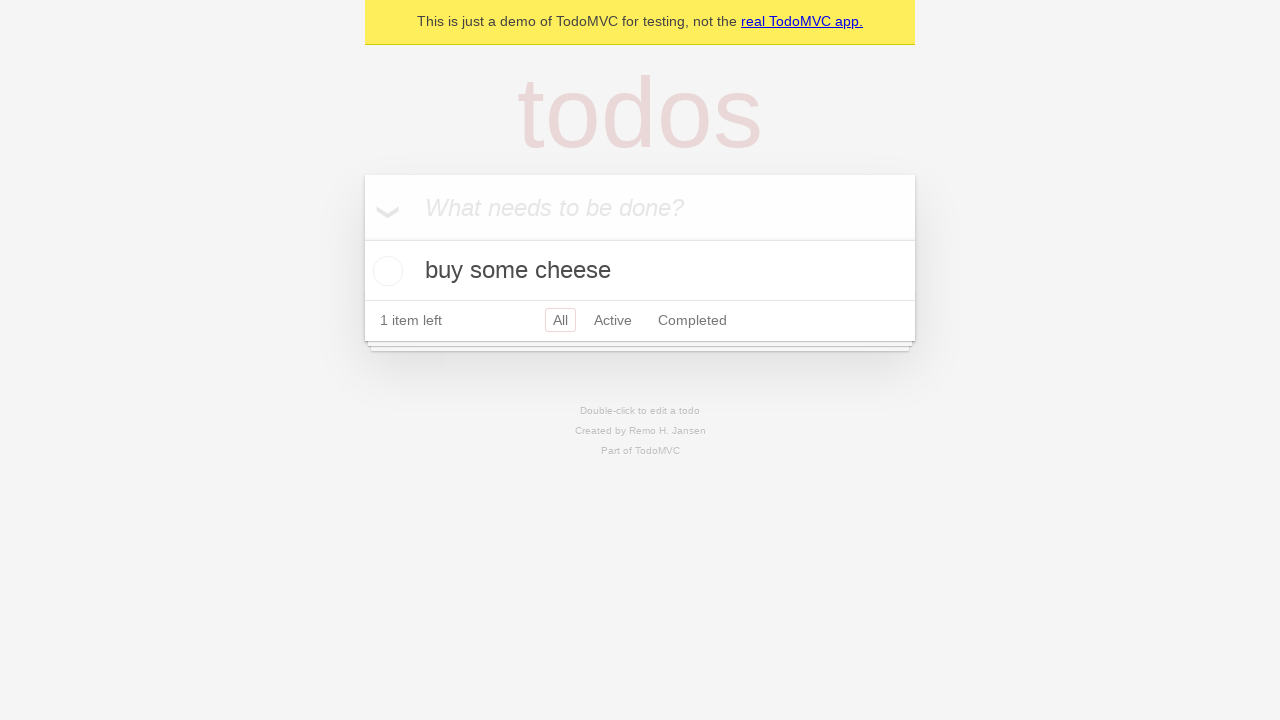

Filled todo input with 'feed the cat' on internal:attr=[placeholder="What needs to be done?"i]
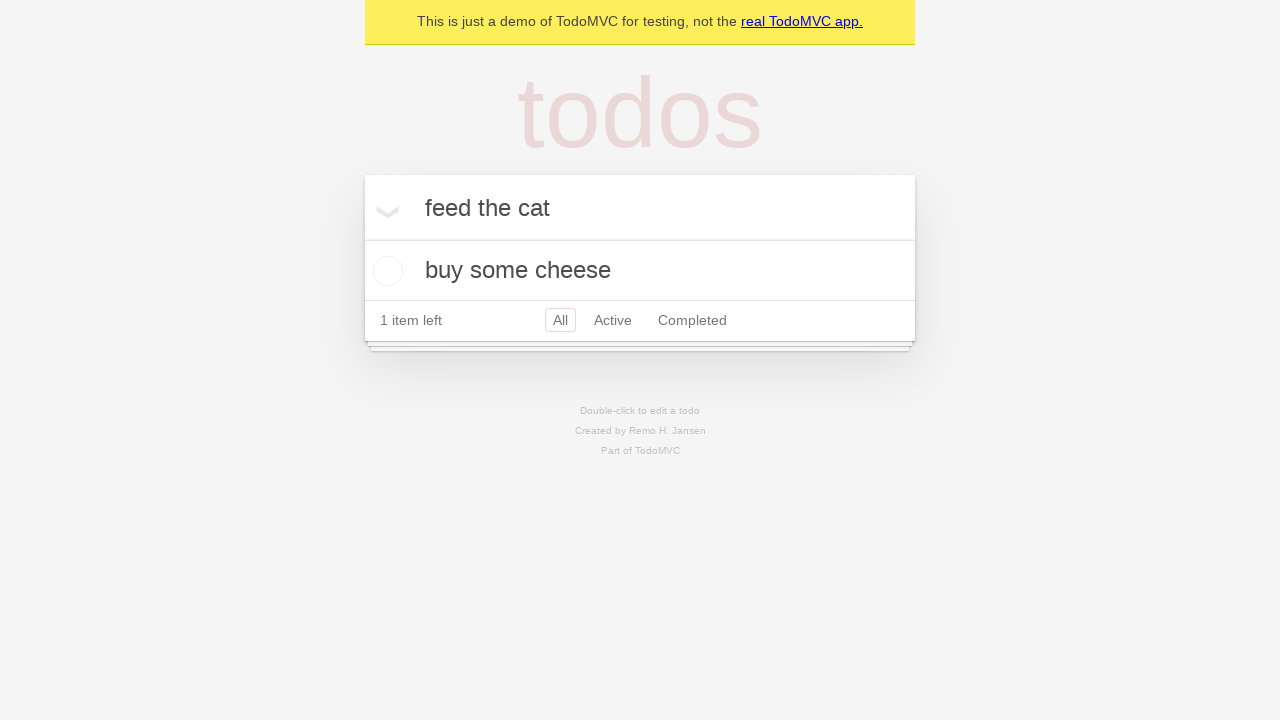

Pressed Enter to add second todo on internal:attr=[placeholder="What needs to be done?"i]
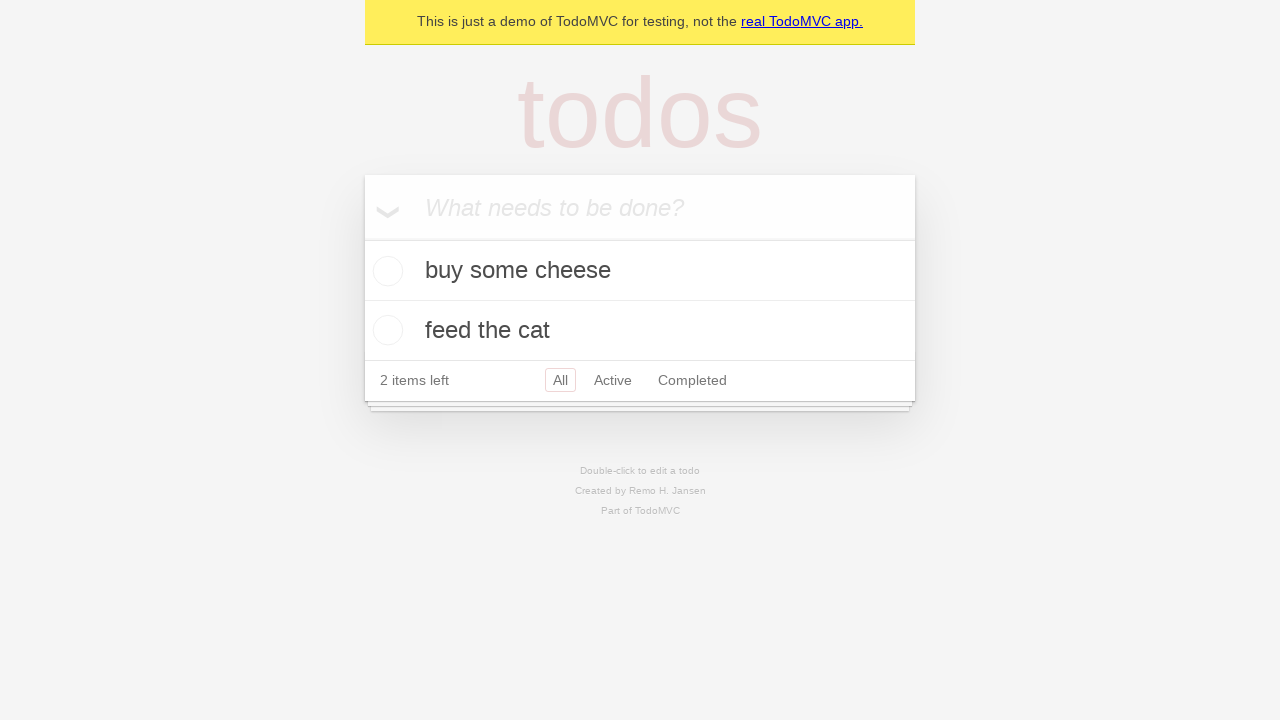

Filled todo input with 'book a doctors appointment' on internal:attr=[placeholder="What needs to be done?"i]
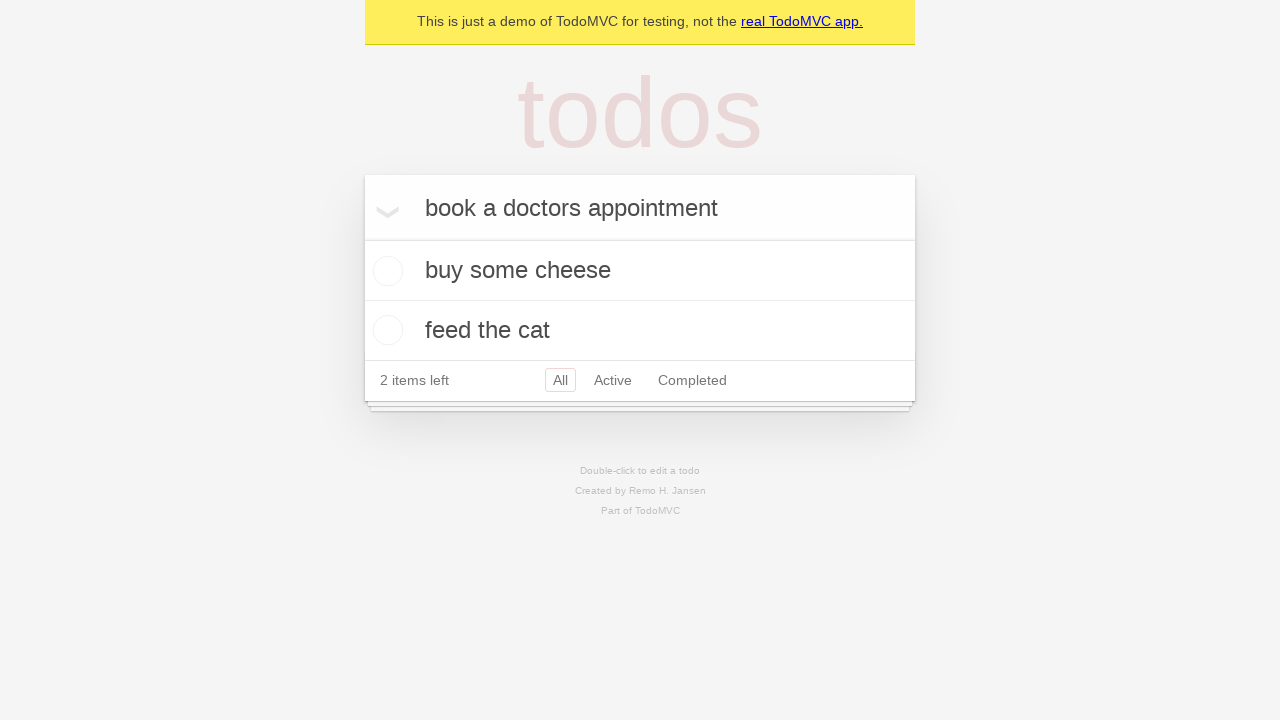

Pressed Enter to add third todo on internal:attr=[placeholder="What needs to be done?"i]
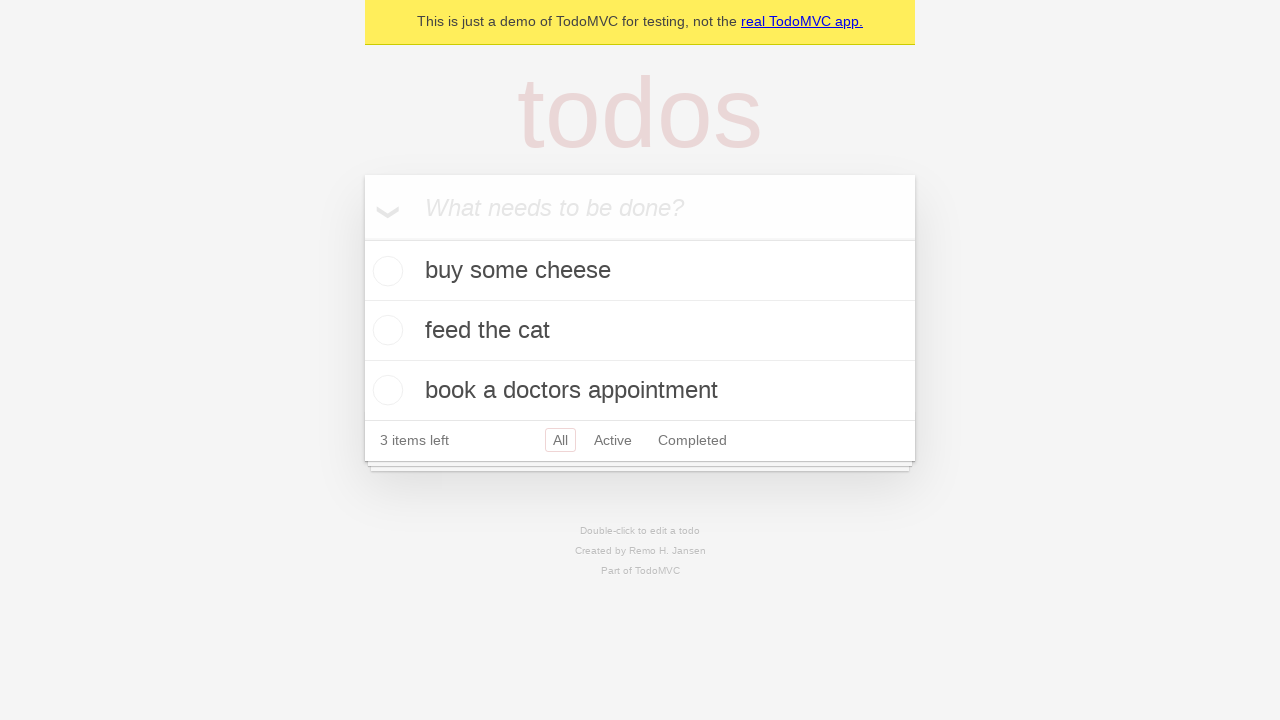

Checked 'Mark all as complete' checkbox to complete all todos at (362, 238) on internal:label="Mark all as complete"i
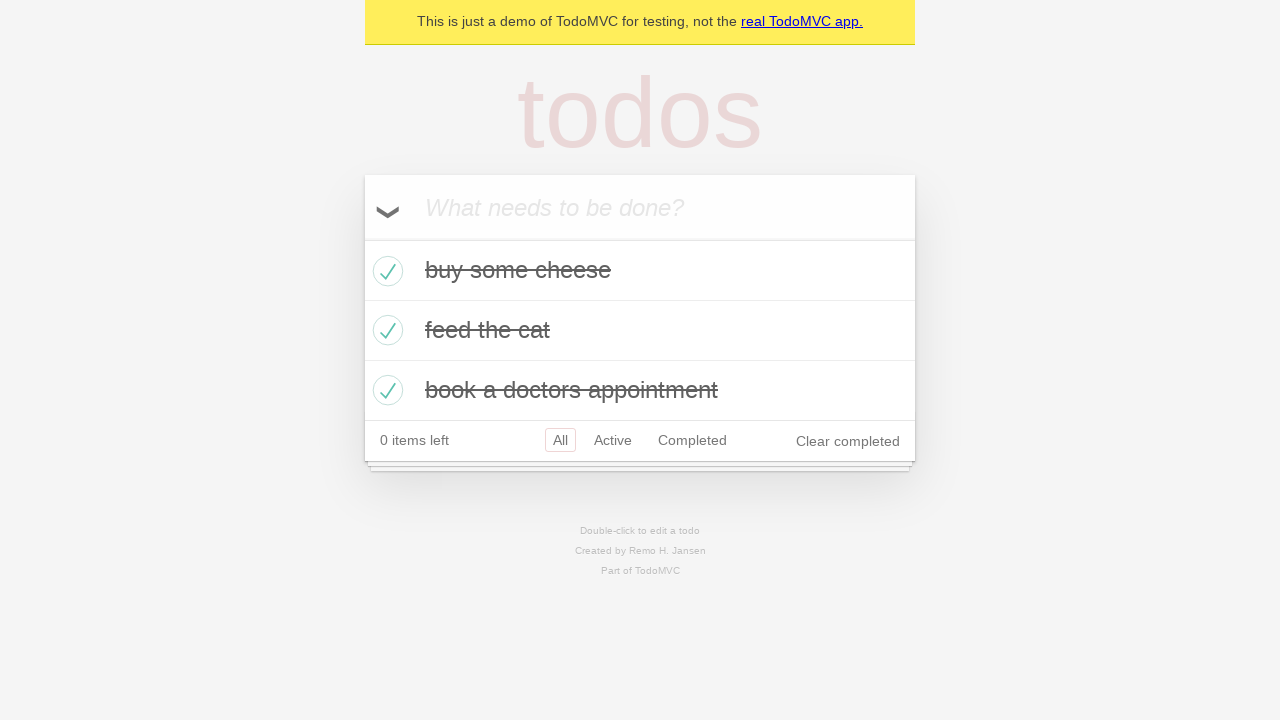

Unchecked first todo item, toggle all checkbox should now be unchecked at (385, 271) on internal:testid=[data-testid="todo-item"s] >> nth=0 >> internal:role=checkbox
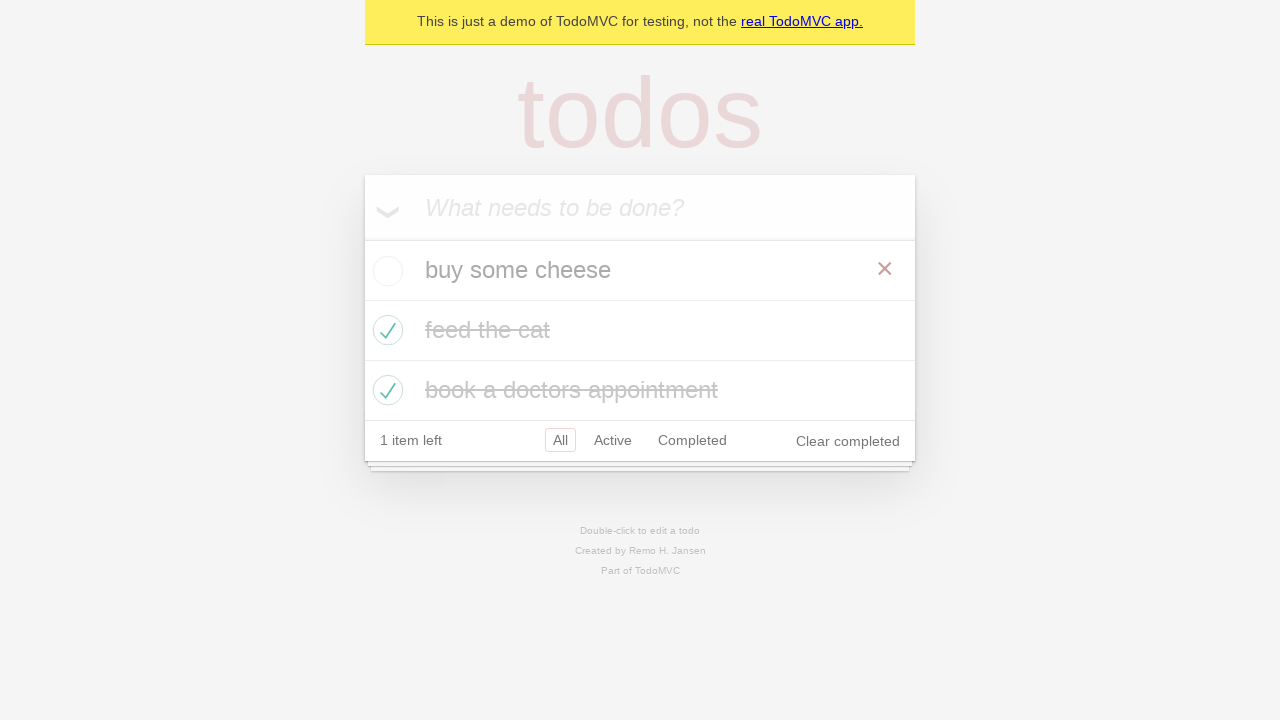

Rechecked first todo item, toggle all checkbox should now be checked again at (385, 271) on internal:testid=[data-testid="todo-item"s] >> nth=0 >> internal:role=checkbox
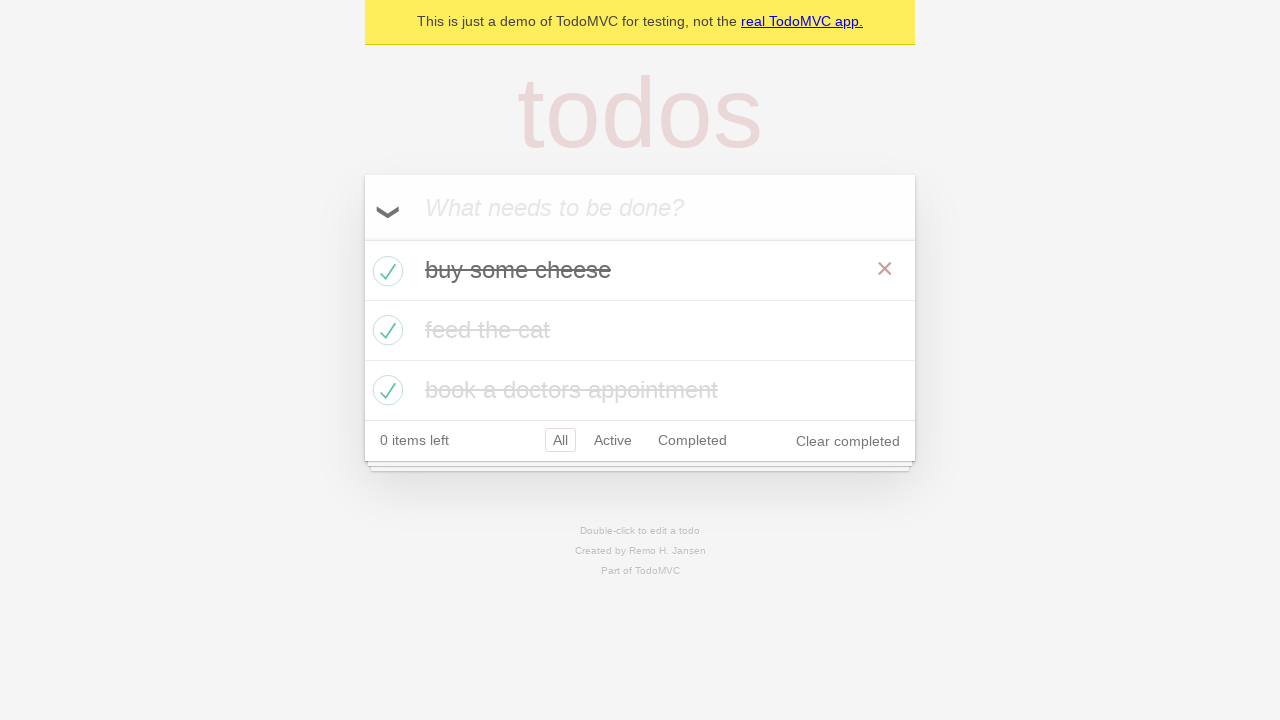

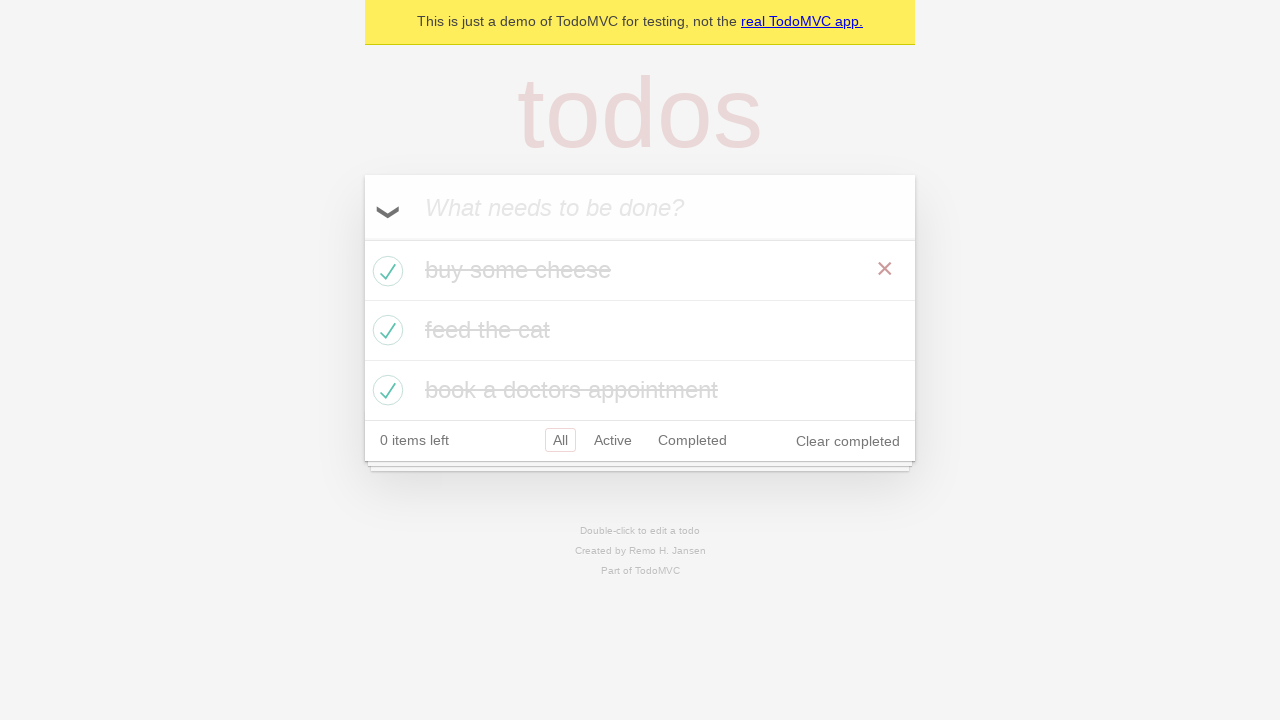